Tests selecting a body size option by clicking on a label and calculating the result

Starting URL: https://kamelrechner.eu/en/female

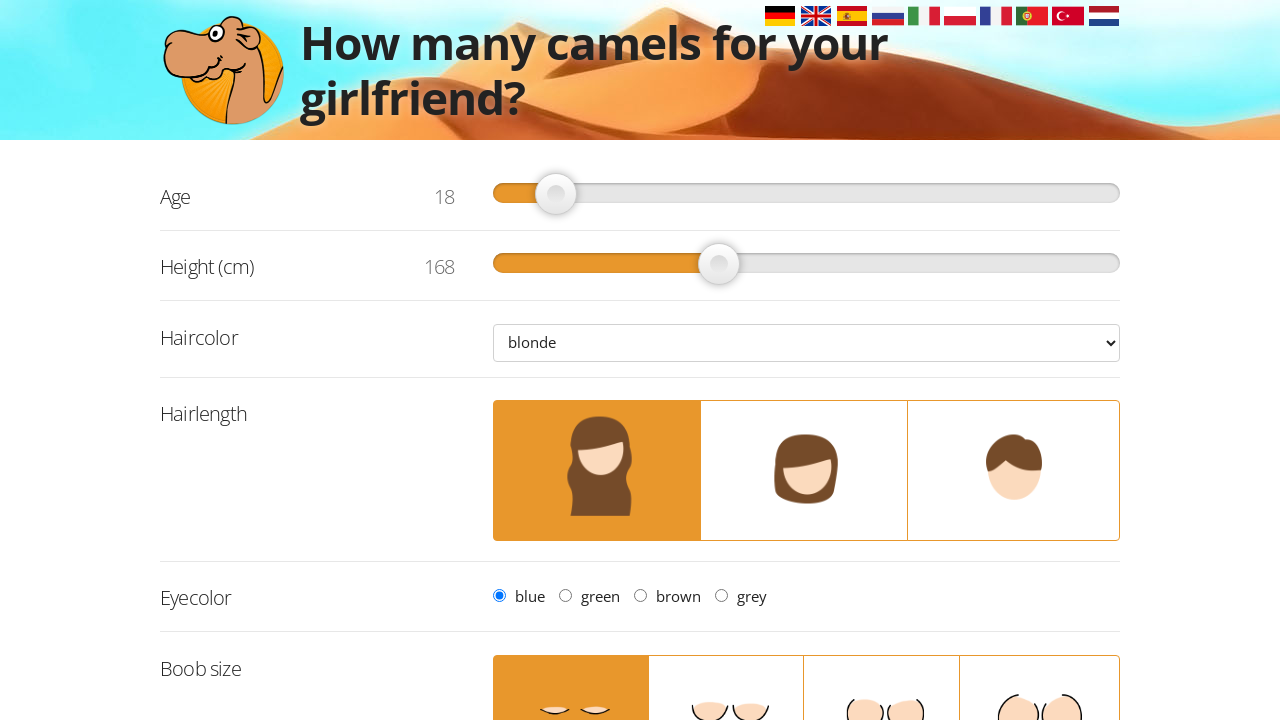

Clicked on body size label option (boob-c) at (884, 665) on label[for='boob-c']
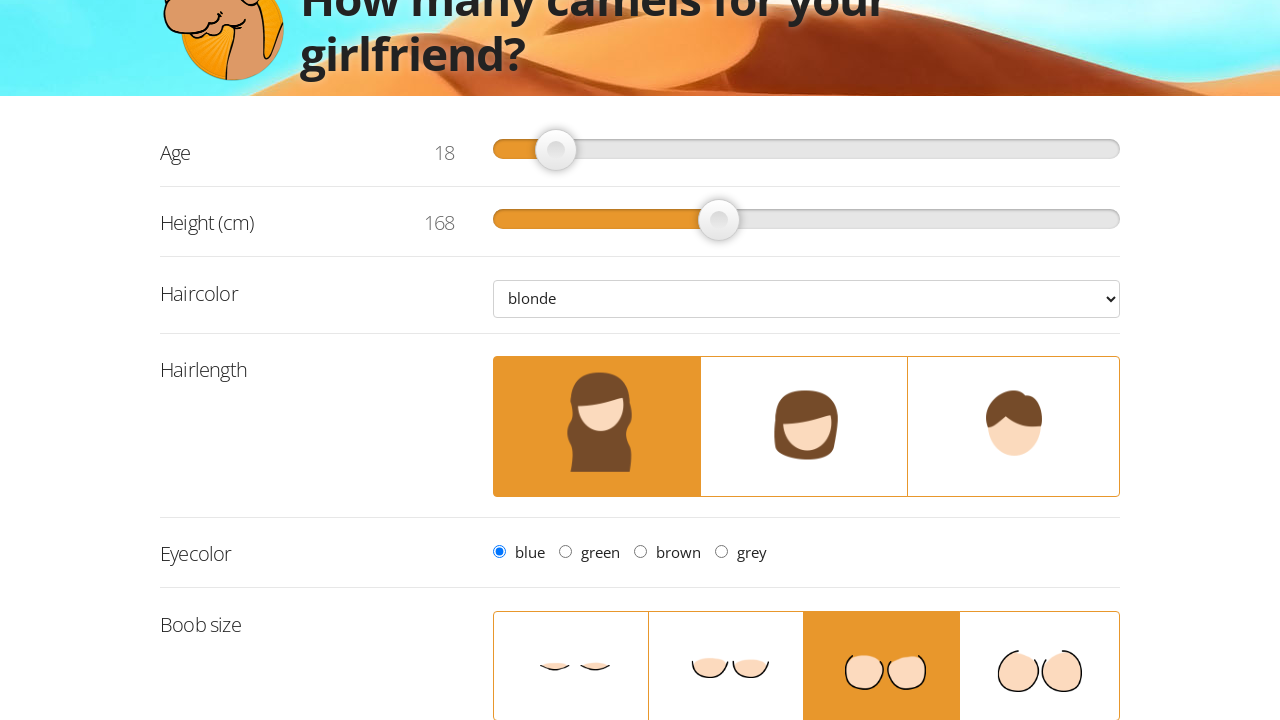

Clicked the calculate button at (640, 595) on .button-primary
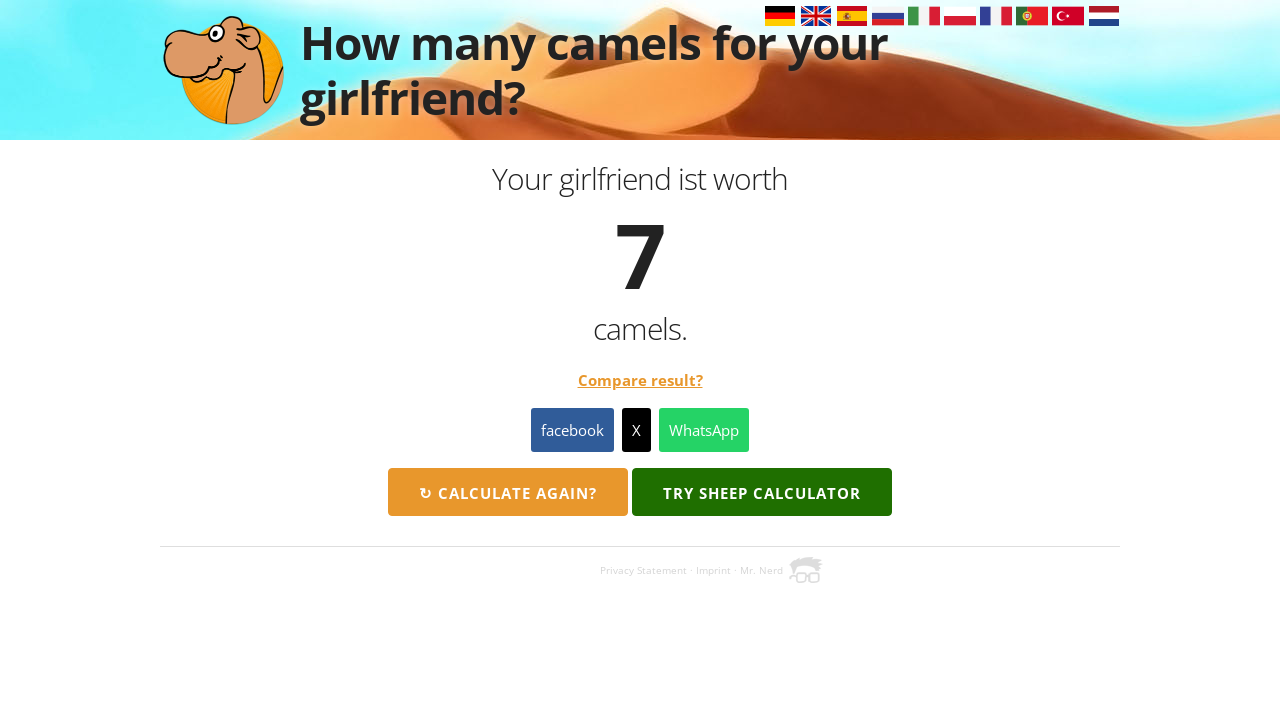

Result appeared on the page
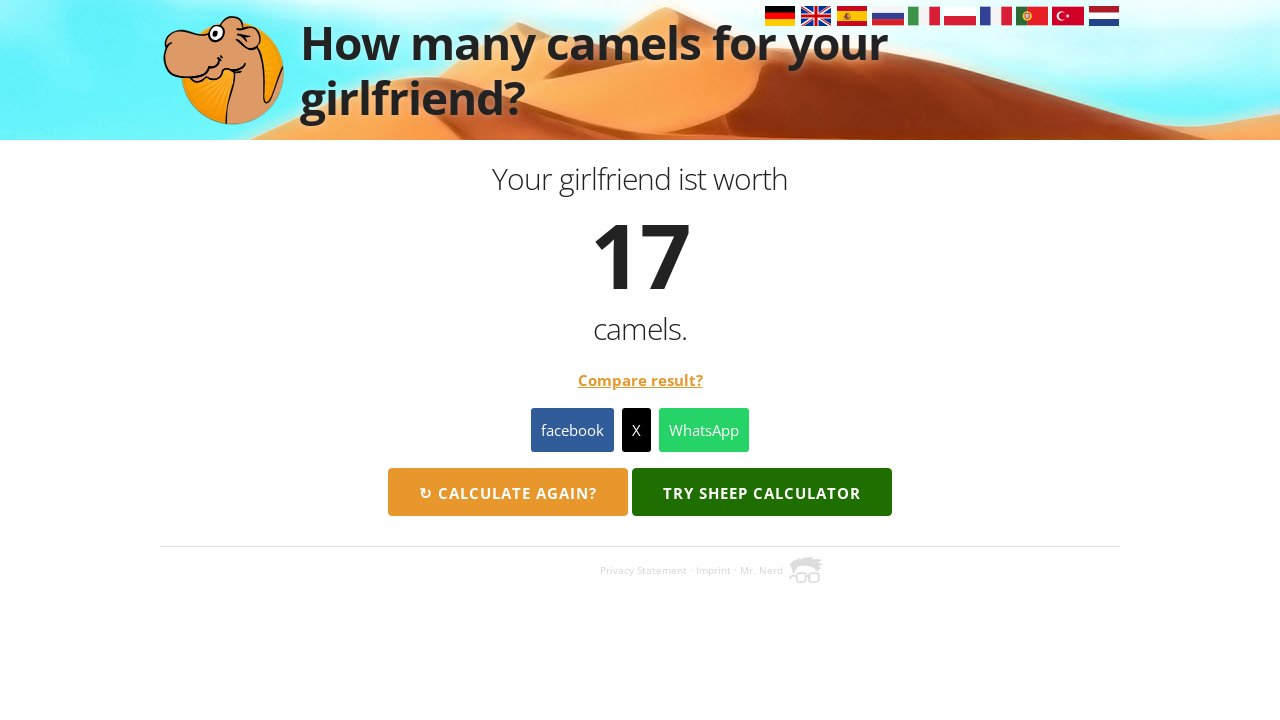

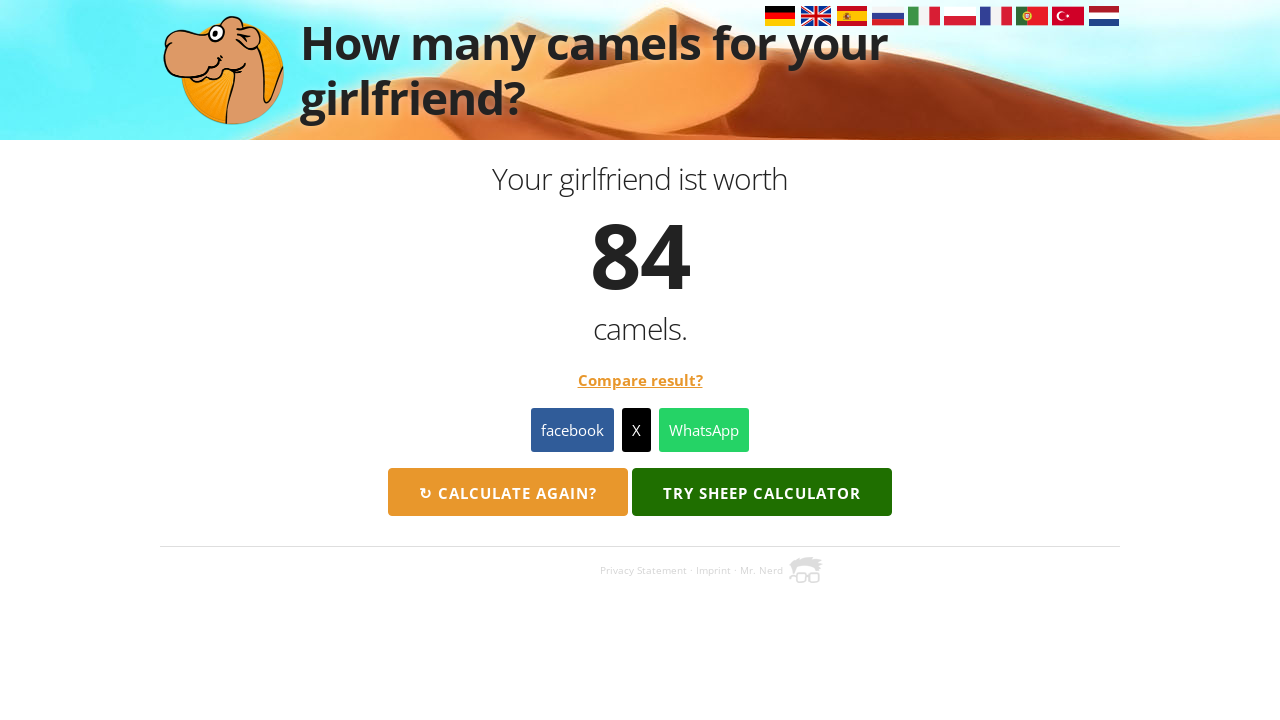